Tests a timer-triggered alert that appears after 5 seconds, waiting for it and then accepting it.

Starting URL: https://demoqa.com/alerts

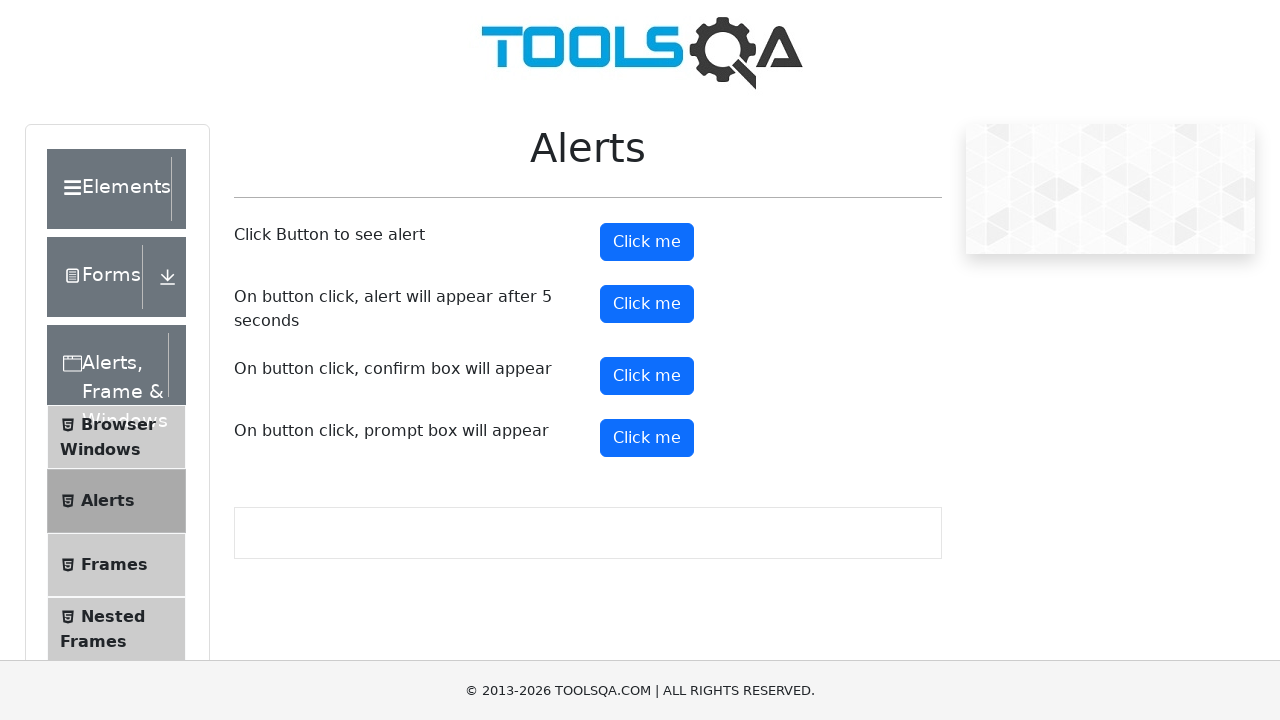

Scrolled down 200px to make buttons visible
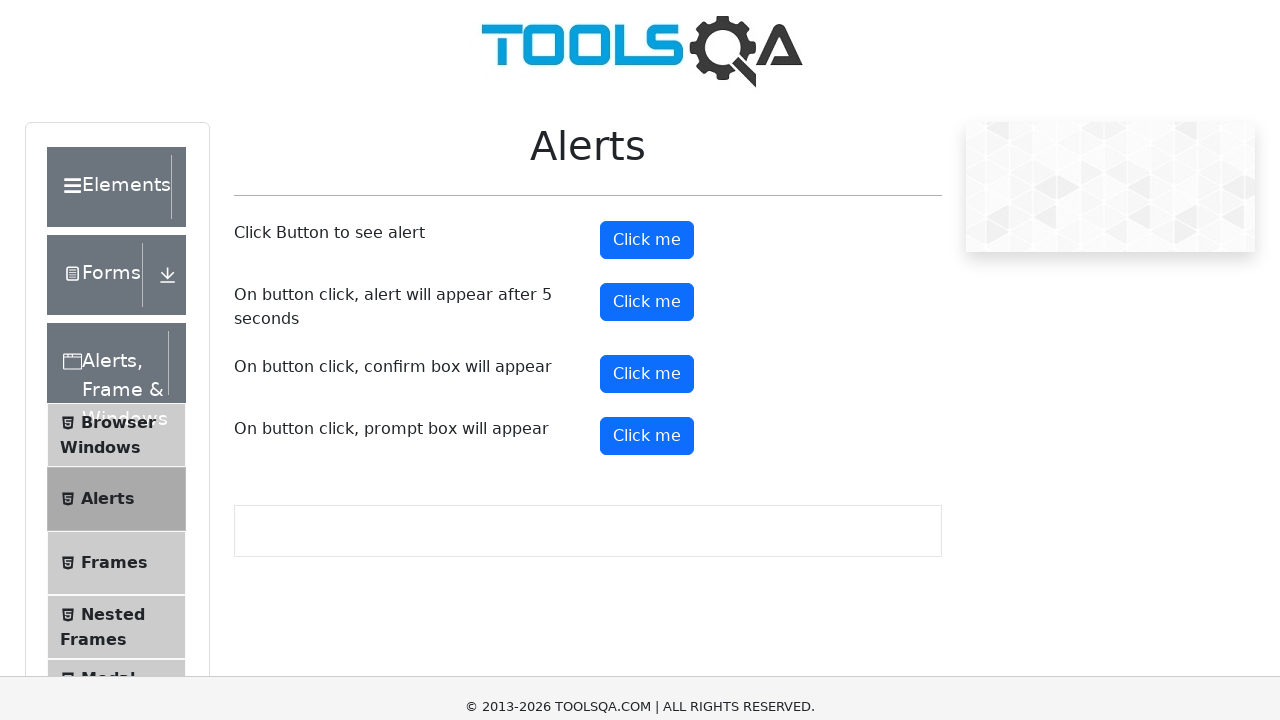

Set up dialog handler to automatically accept alerts
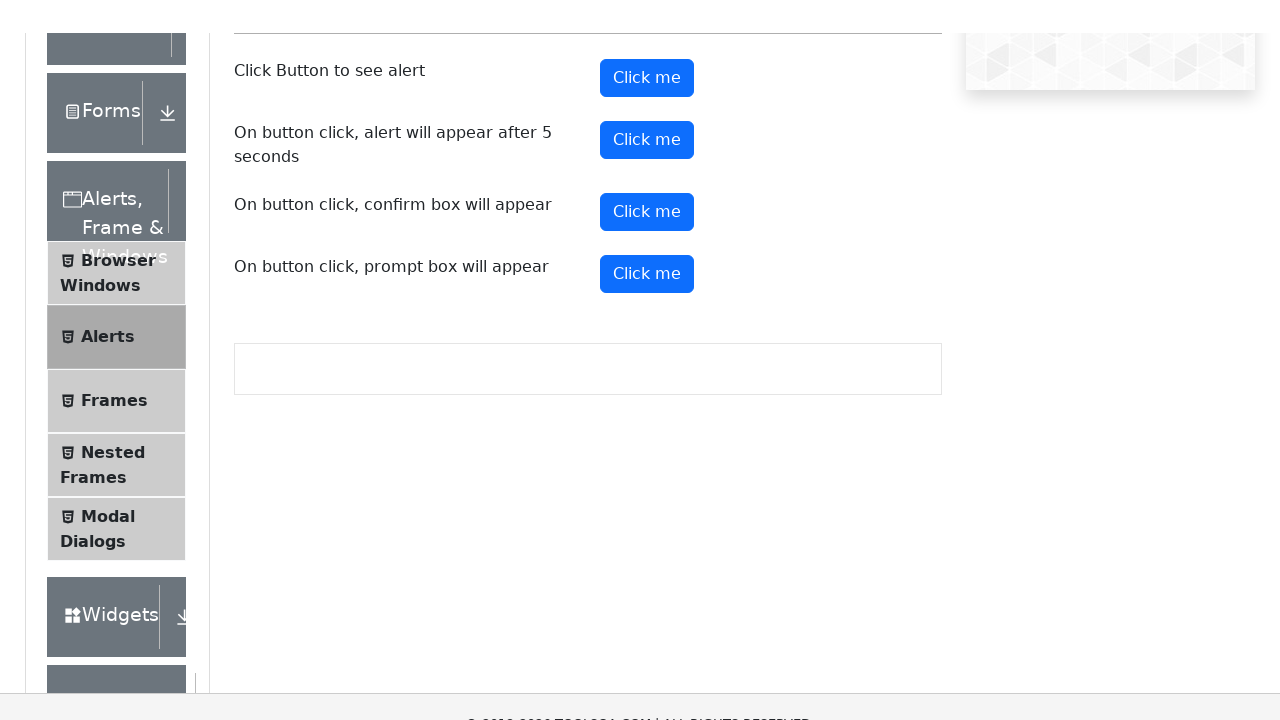

Clicked timer alert button at (647, 104) on #timerAlertButton
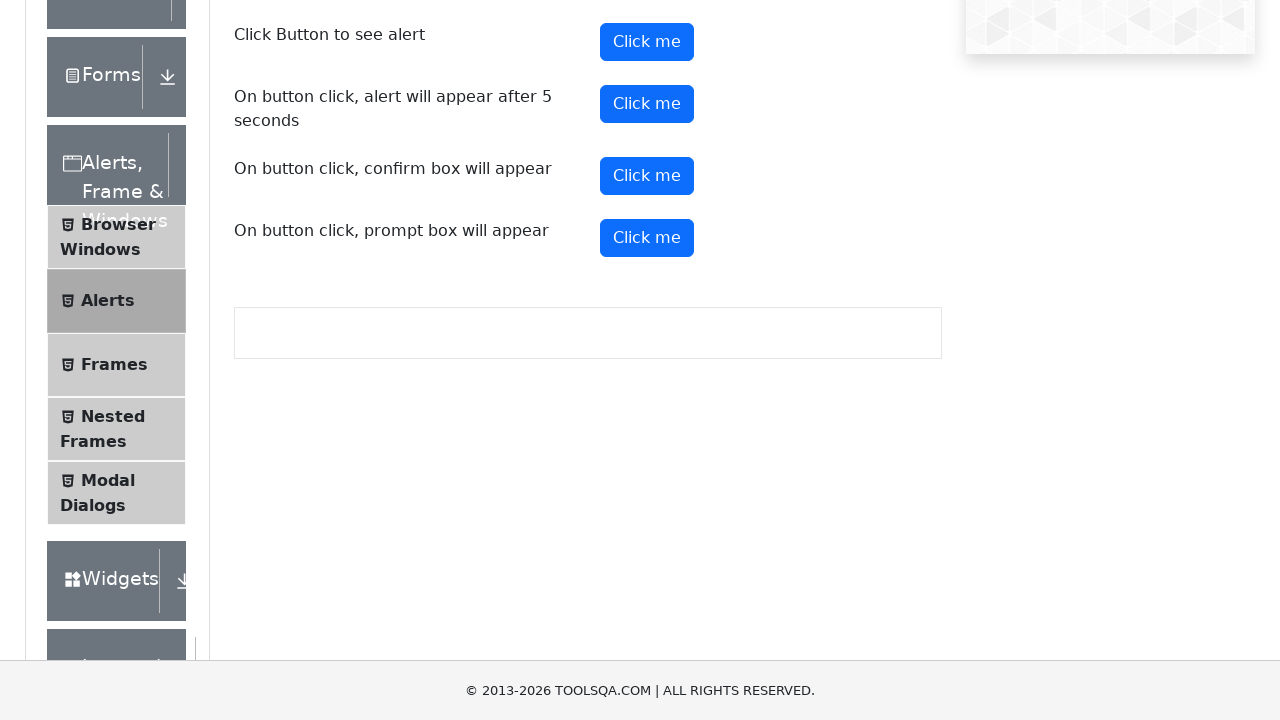

Waited 6 seconds for timer-triggered alert to appear and be accepted
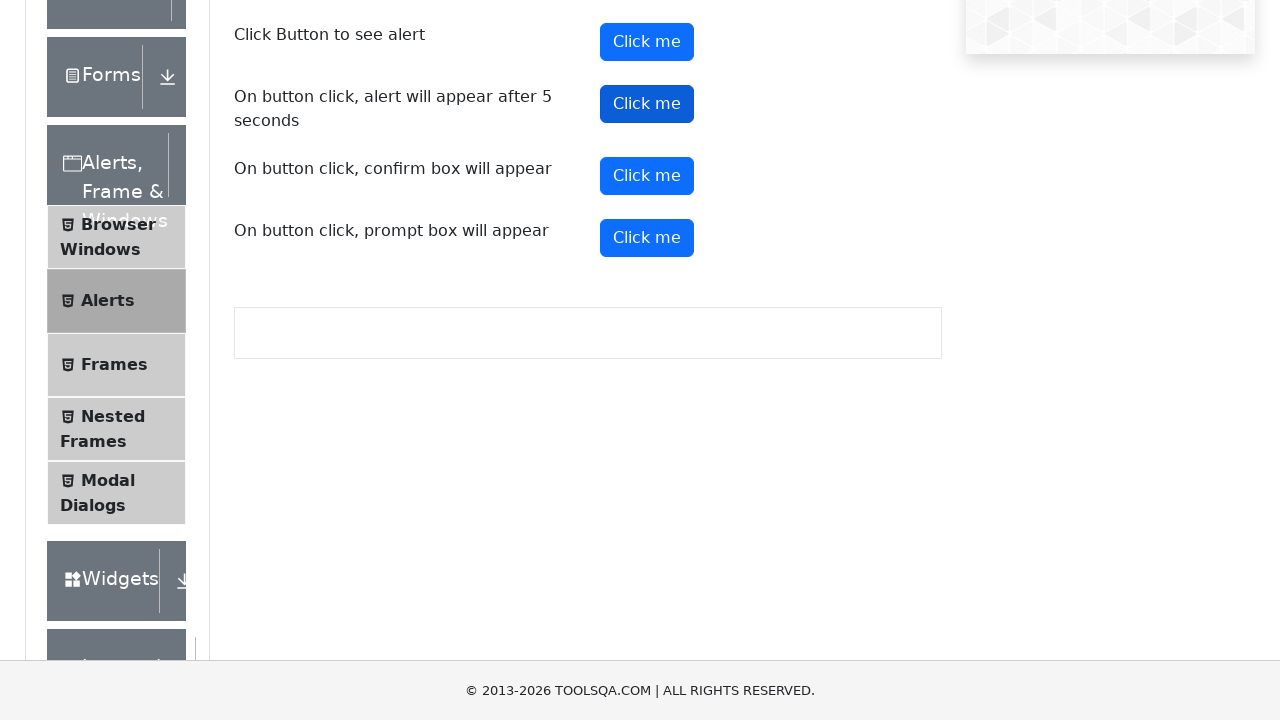

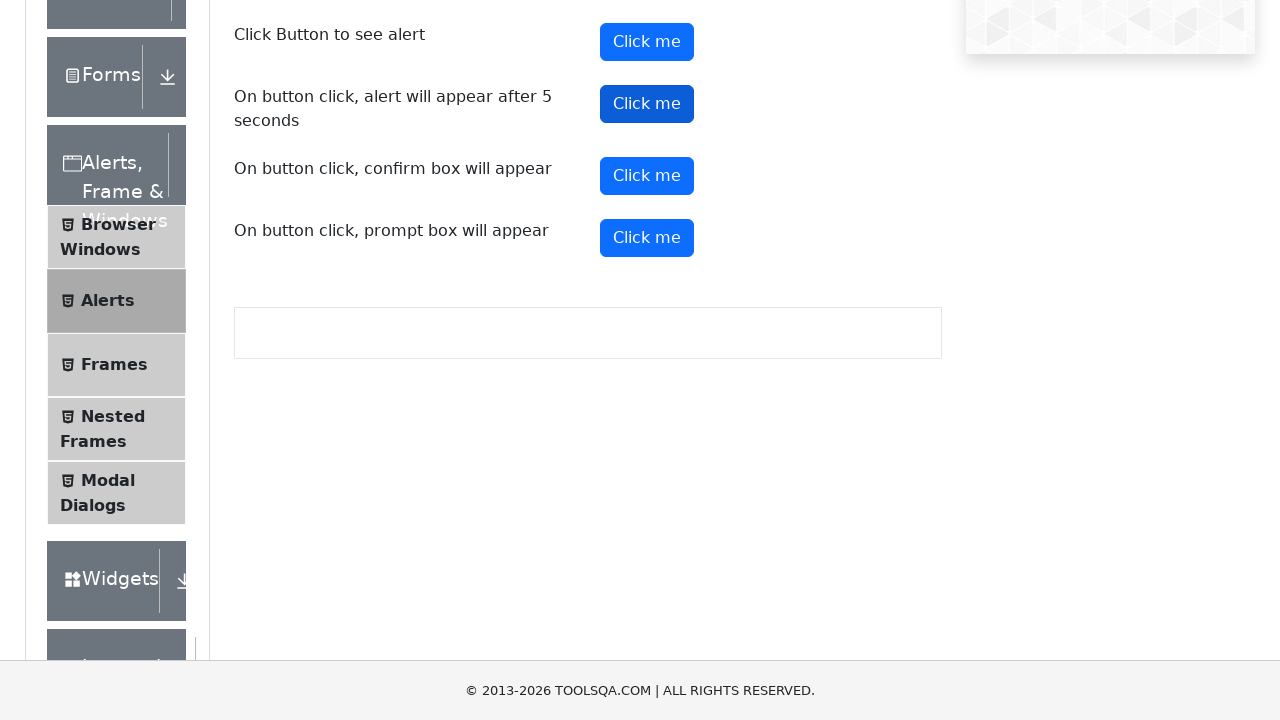